Demonstrates finding elements using various locator strategies (id, className, linkText, partialLinkText, tagName) across two pages on a demo automation testing site.

Starting URL: http://demo.automationtesting.in

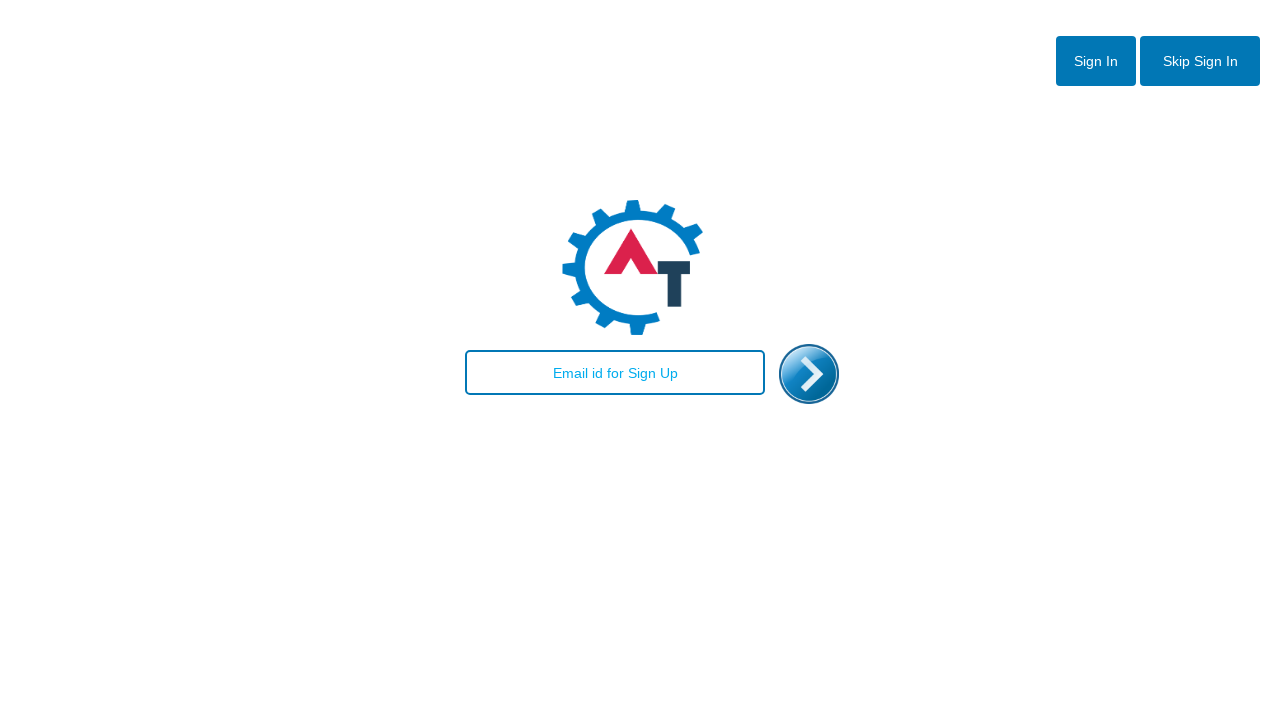

Waited for email input field by id selector on main page
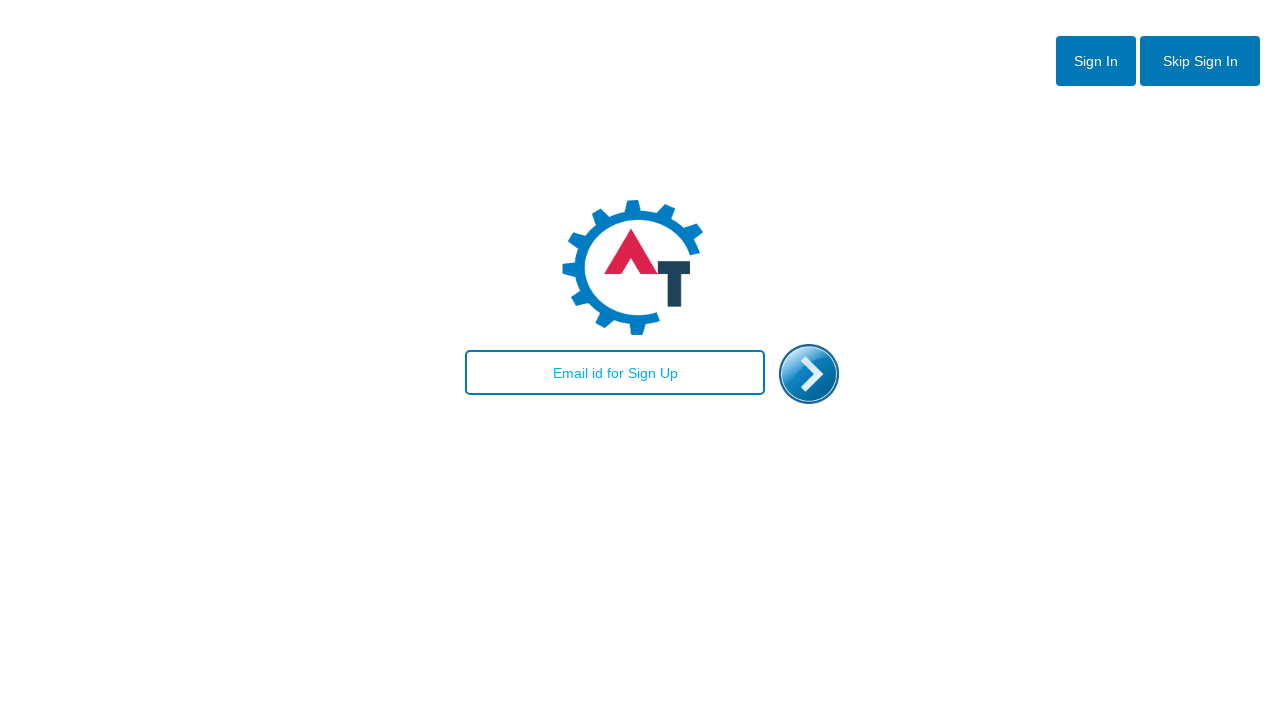

Navigated to Register page
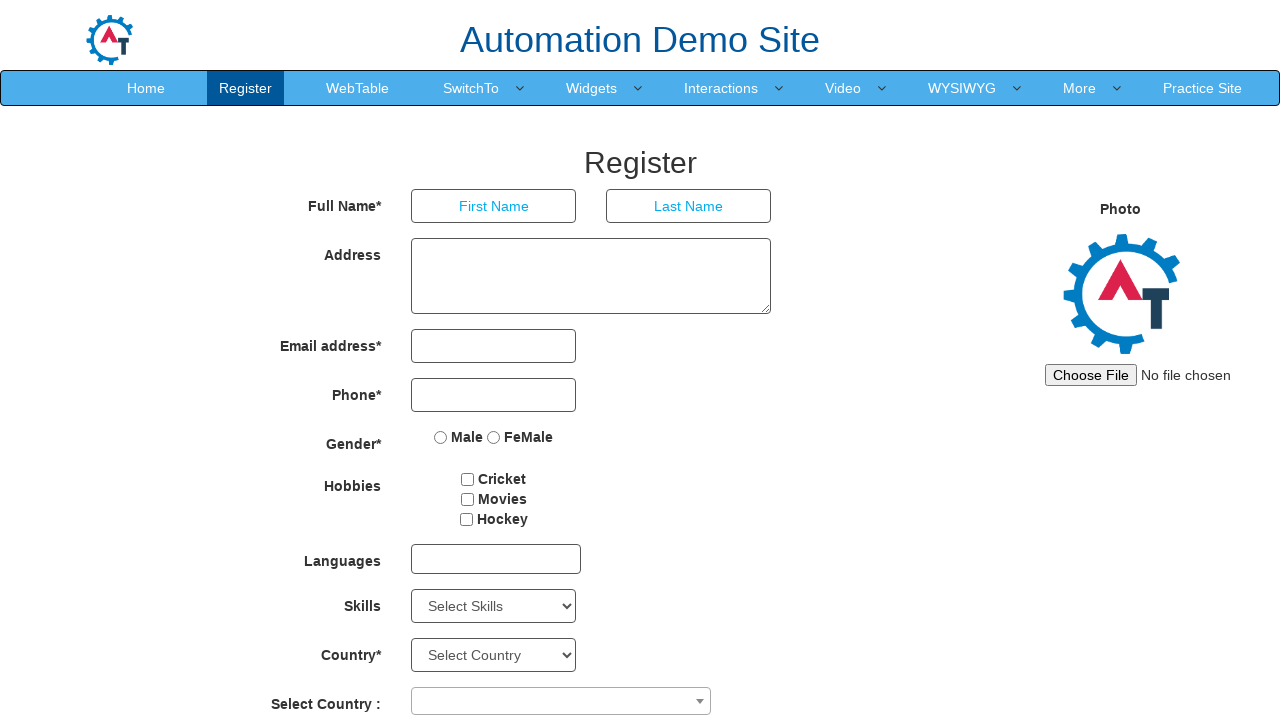

Waited for element with checks class name on Register page
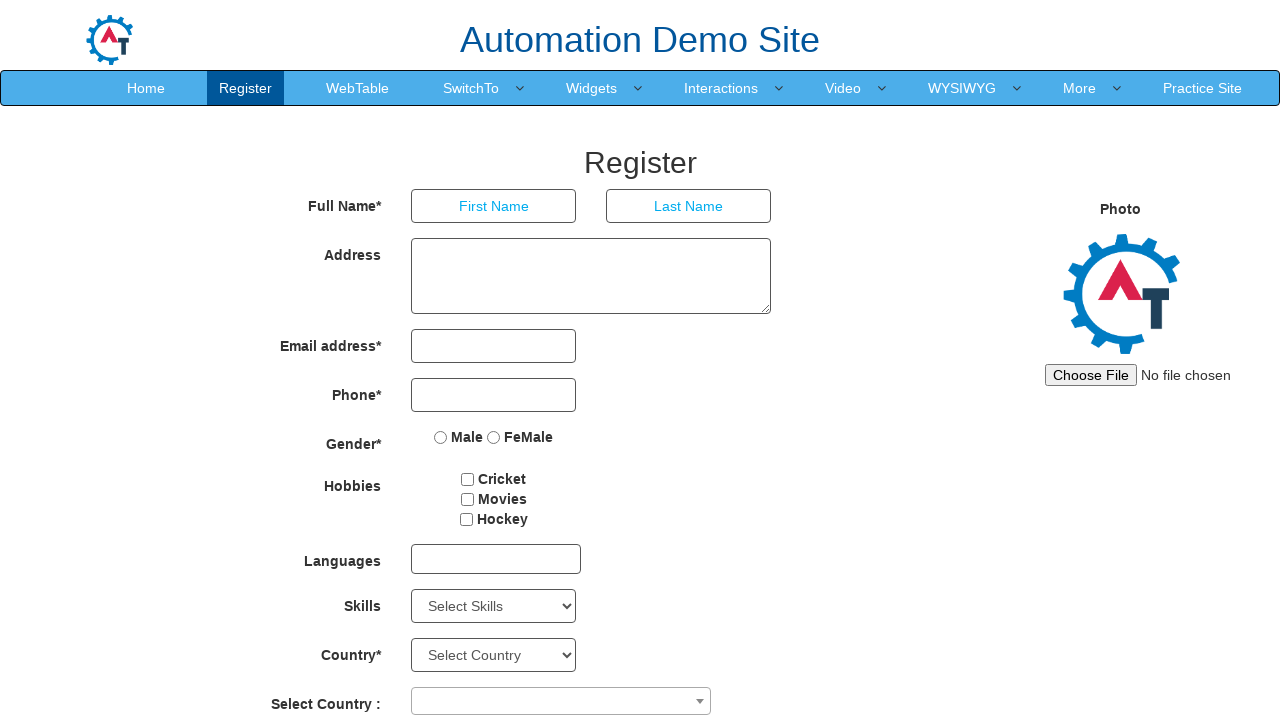

Waited for WebTable link element by link text
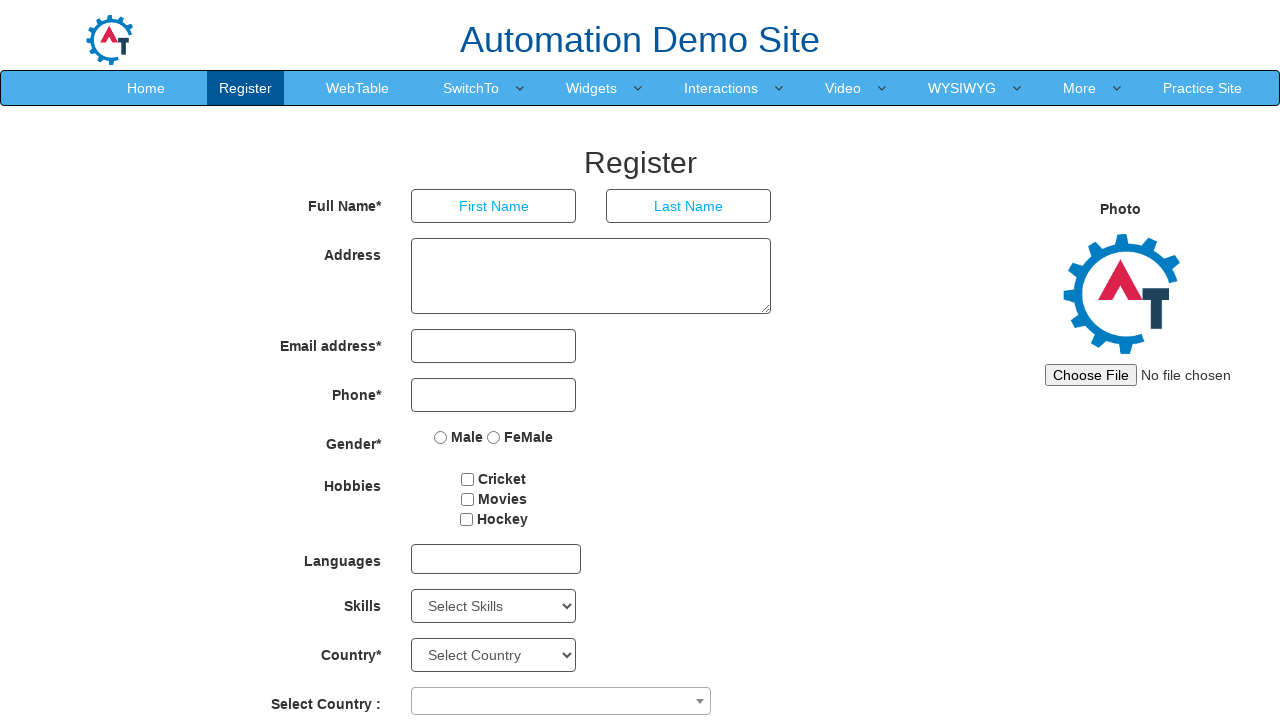

Waited for input element by tag name
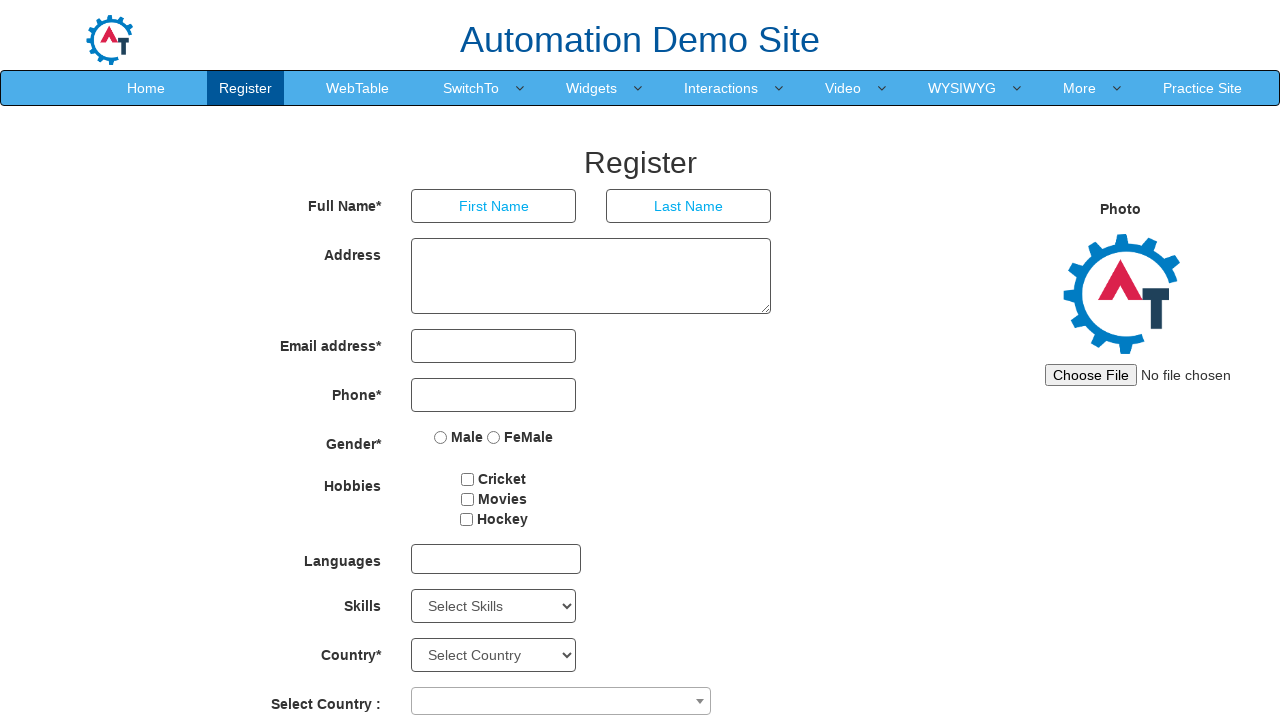

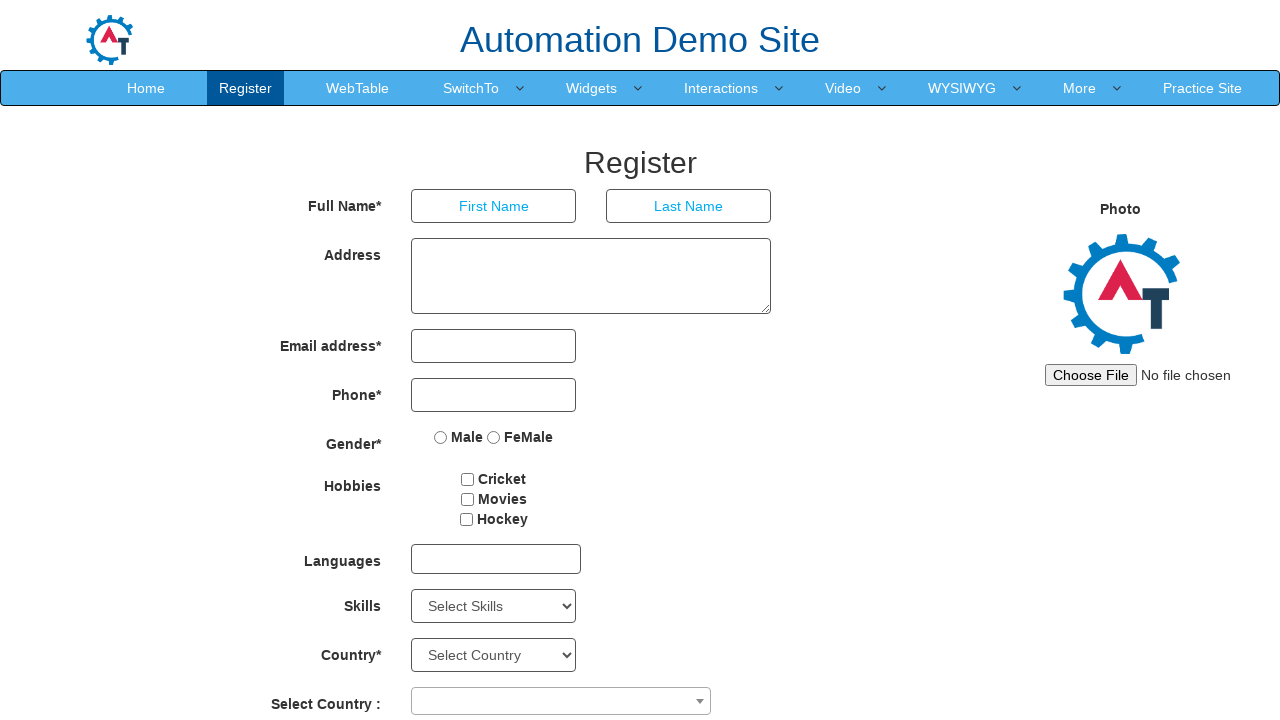